Tests dropdown menu functionality by clicking on the dropdown button and selecting the autocomplete option

Starting URL: https://formy-project.herokuapp.com/dropdown

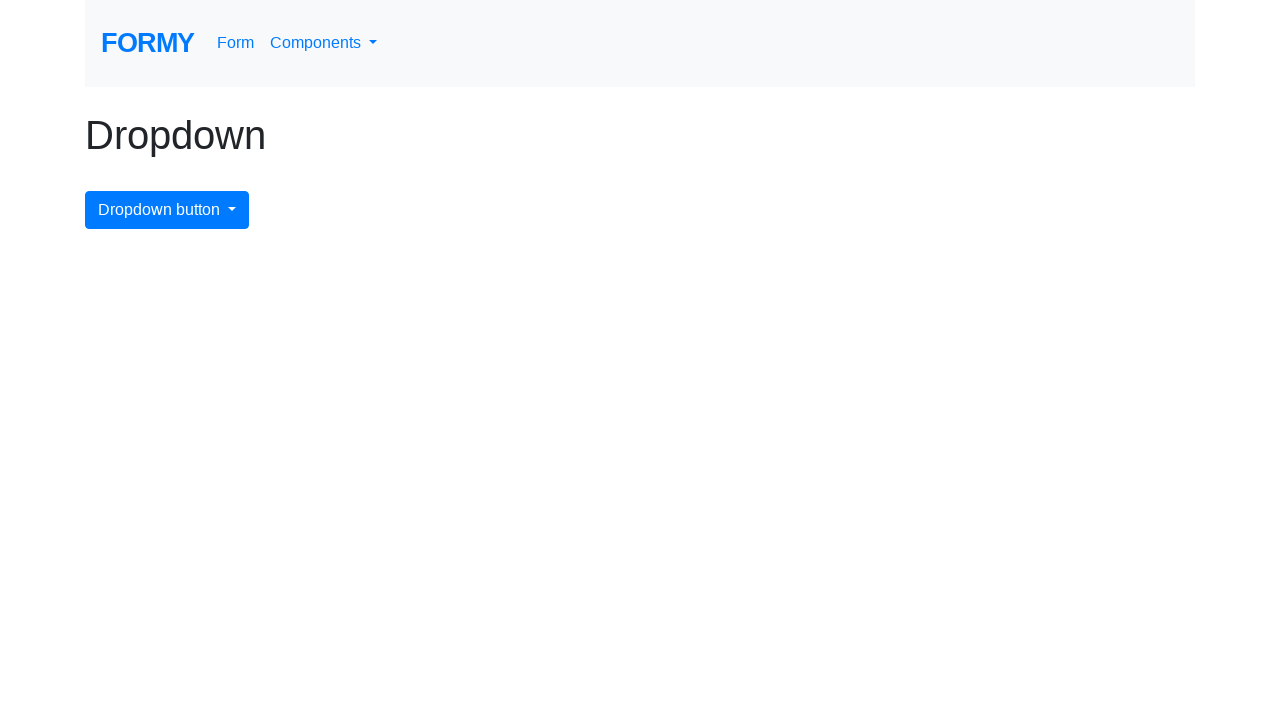

Clicked dropdown menu button to open it at (167, 210) on #dropdownMenuButton
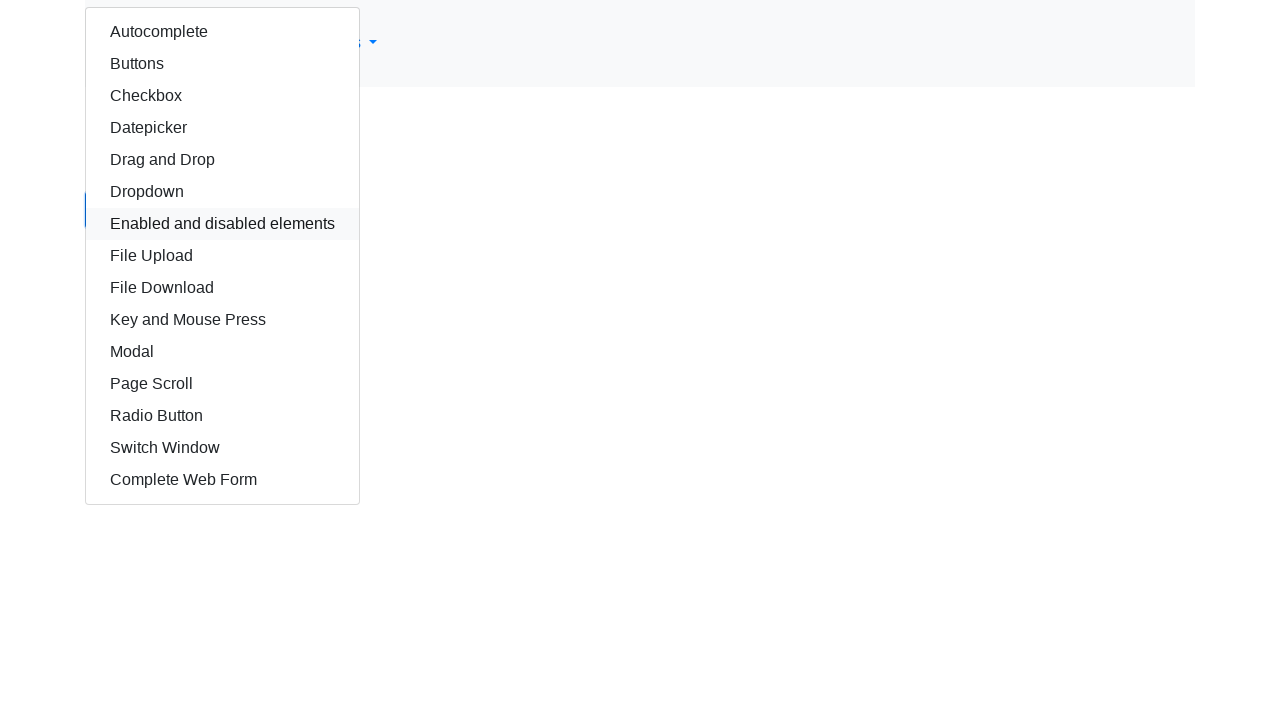

Selected autocomplete option from dropdown at (222, 32) on #autocomplete
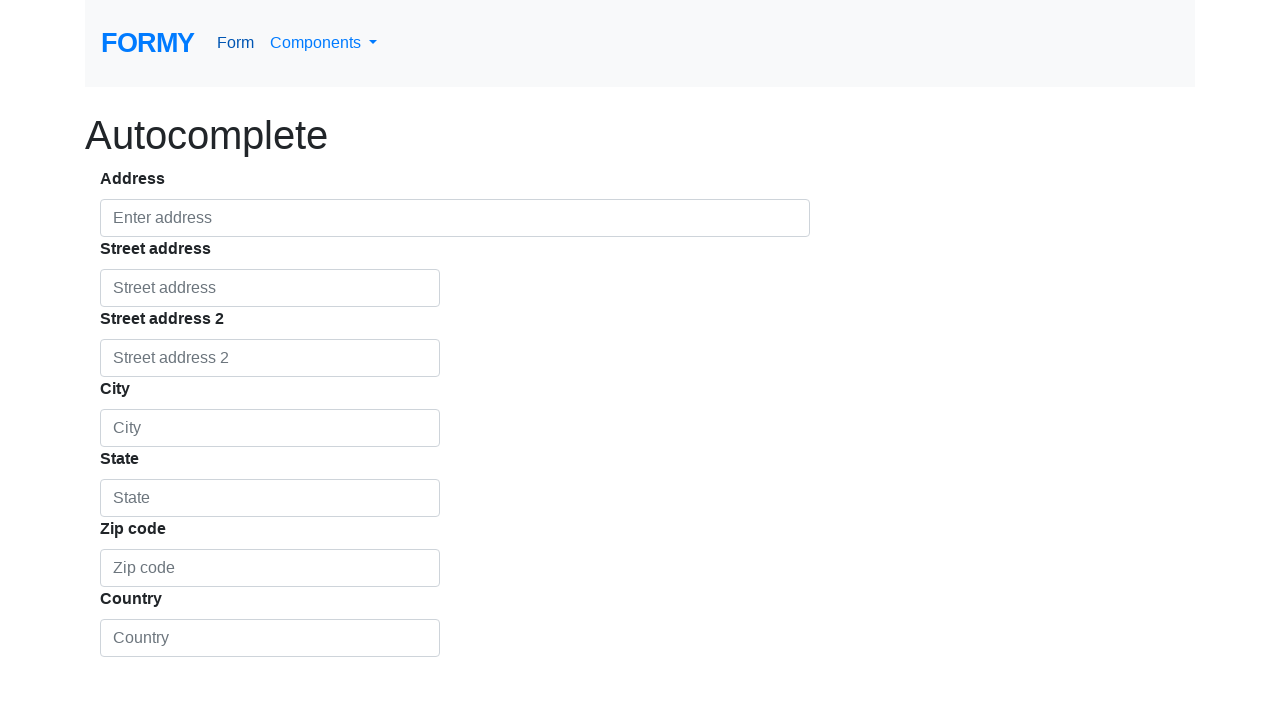

Navigation completed and page fully loaded
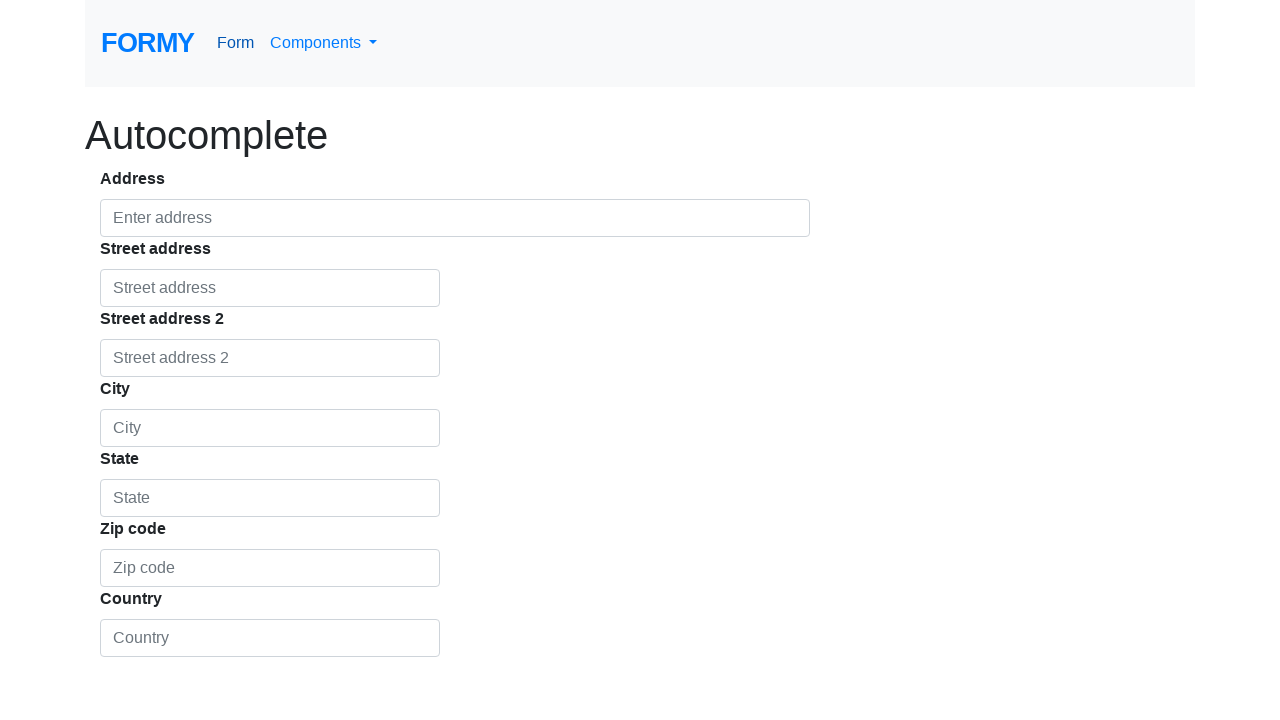

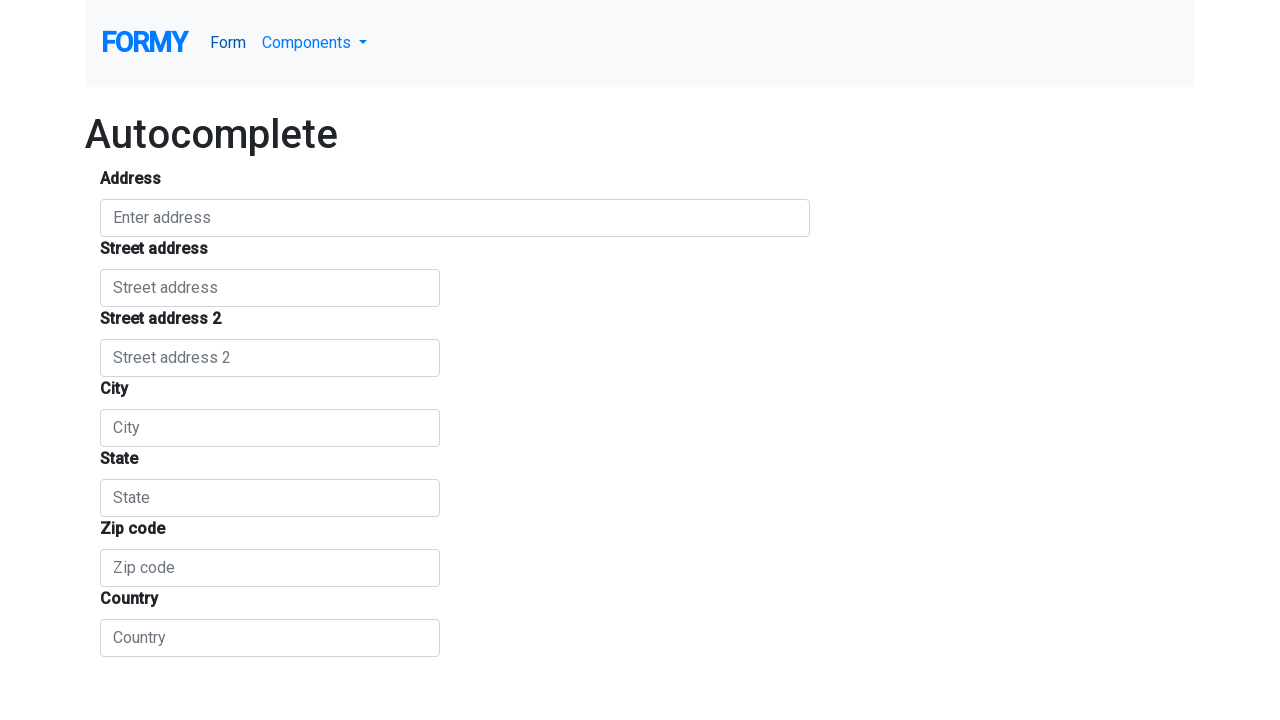